Tests the automation practice form on DemoQA by filling out personal information fields including first name, last name, email, mobile number, address, subject, selecting gender, and checking hobbies.

Starting URL: https://demoqa.com/automation-practice-form/

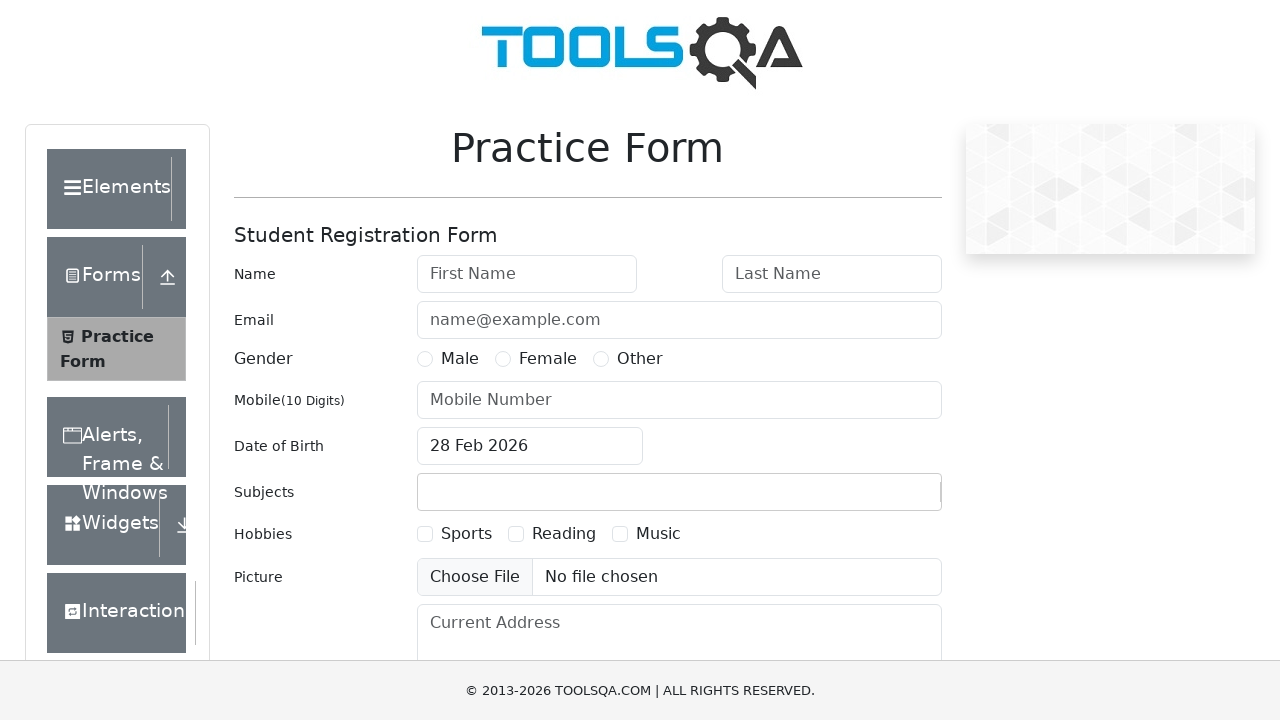

Filled first name field with 'Udayan' on input#firstName
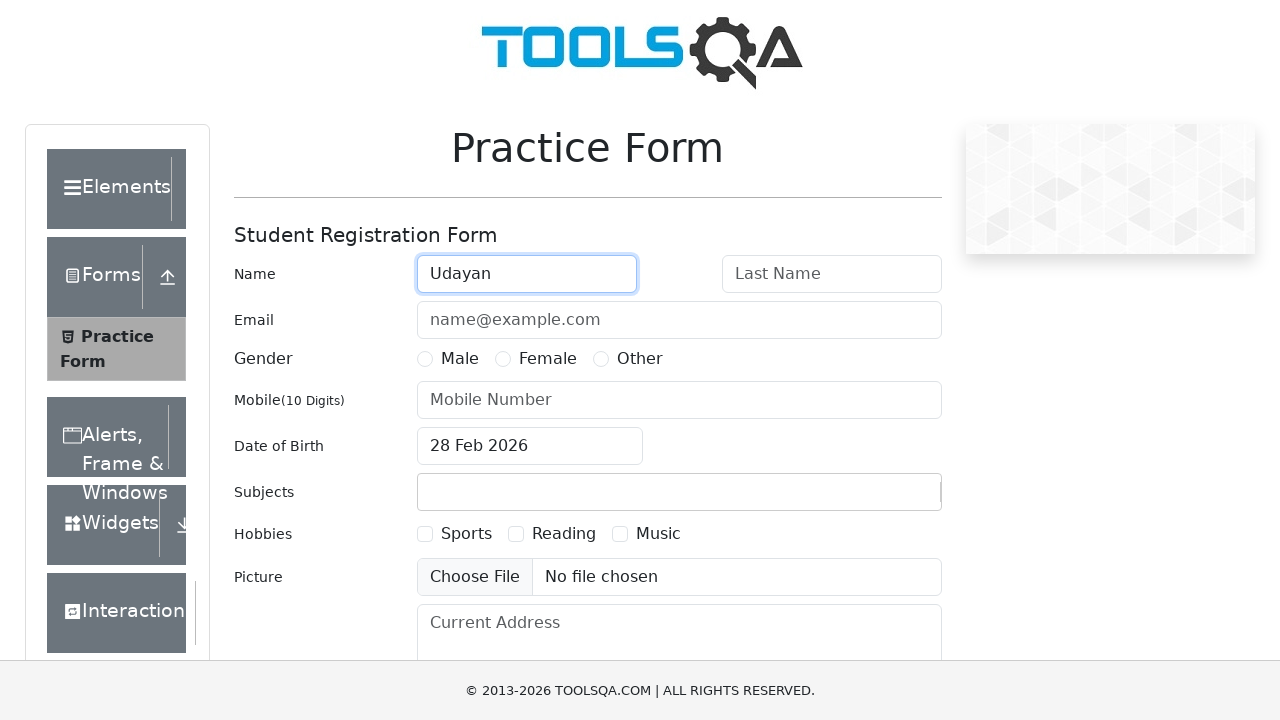

Filled last name field with 'Mahajan' on input#lastName
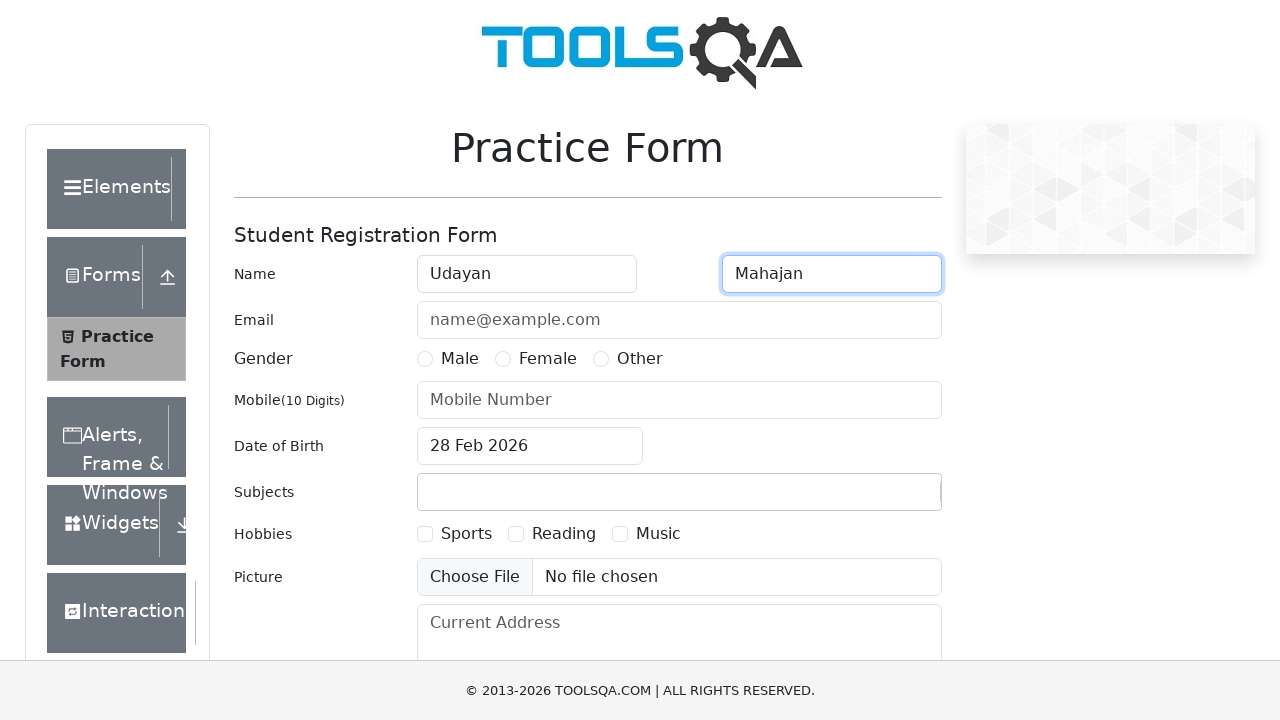

Filled email field with 'udayan@gmail.com' on input[placeholder='name@example.com']
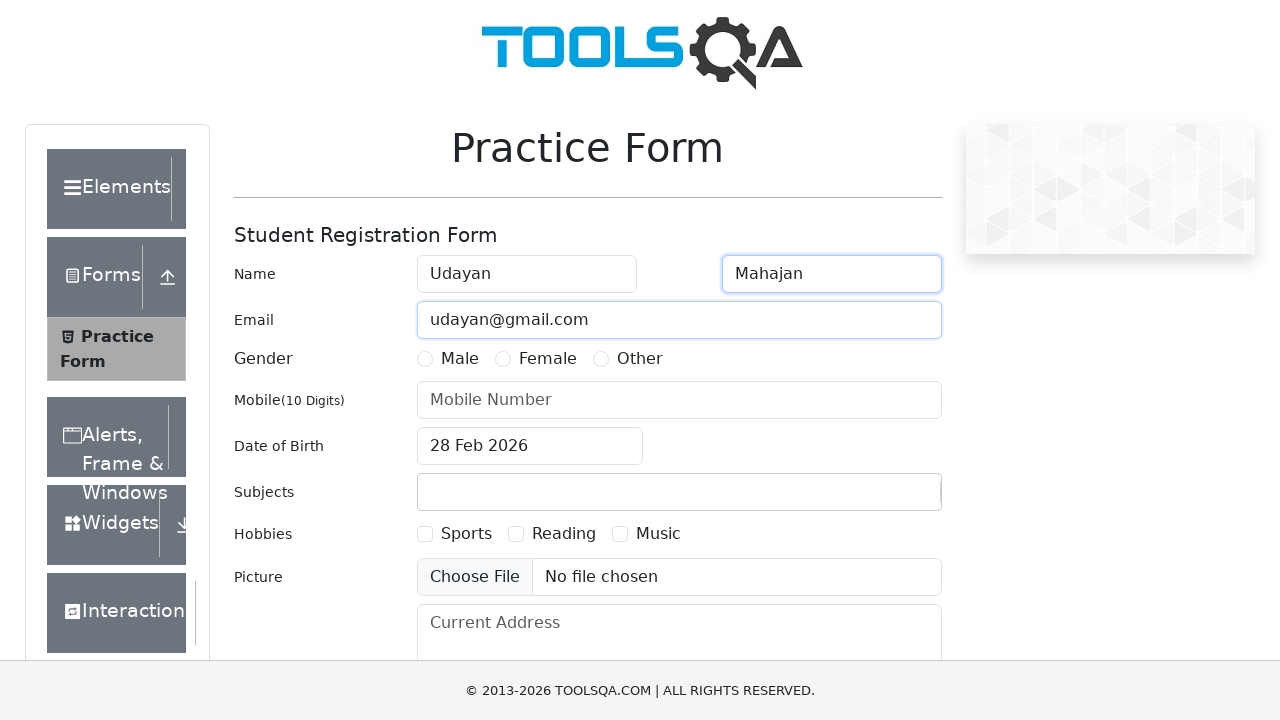

Filled mobile number field with '9899189279' on input[placeholder='Mobile Number']
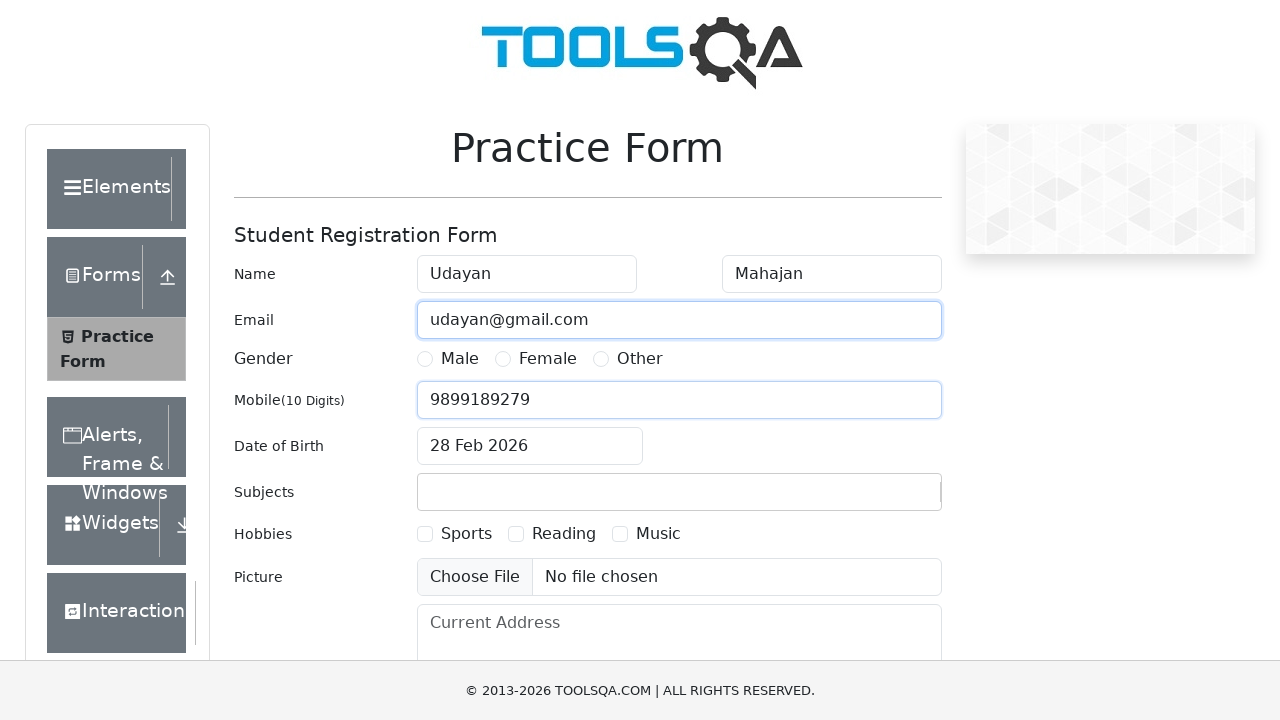

Filled current address field with 'K-179 LIC Colony' on textarea[placeholder='Current Address']
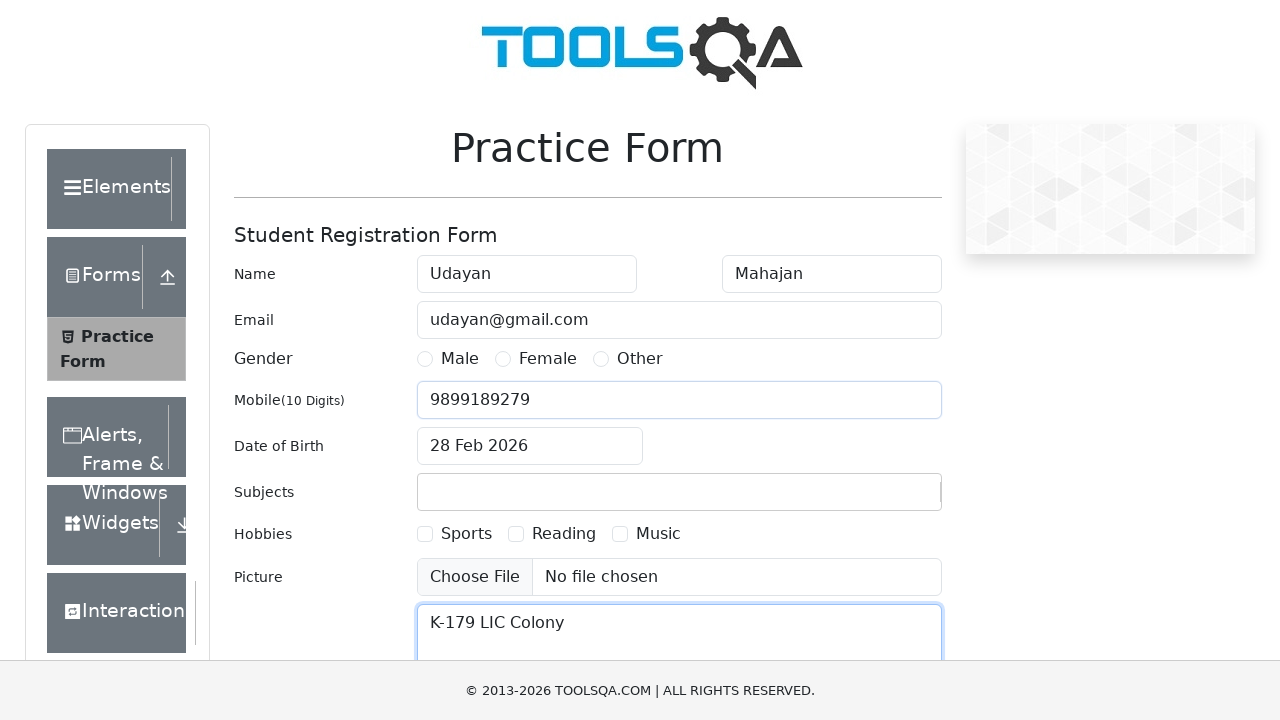

Filled subjects field with 'Random Subject' on input#subjectsInput
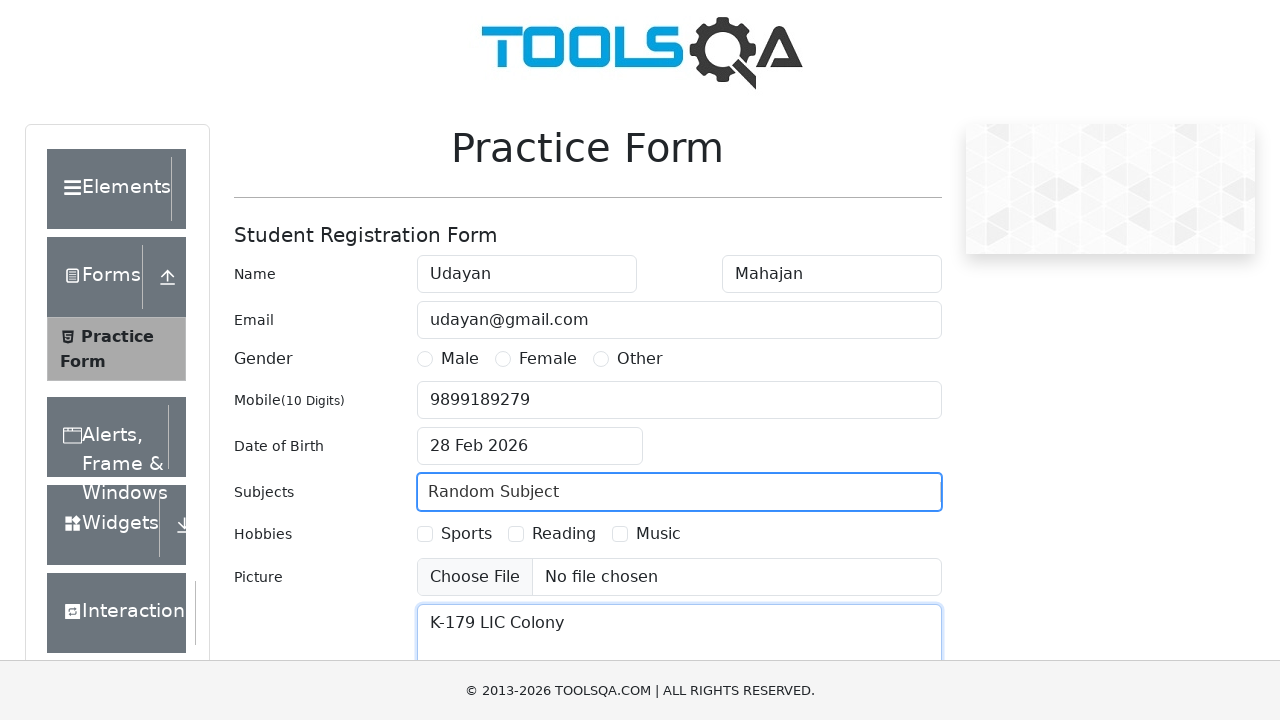

Selected gender option (Male) at (460, 359) on label[for='gender-radio-1']
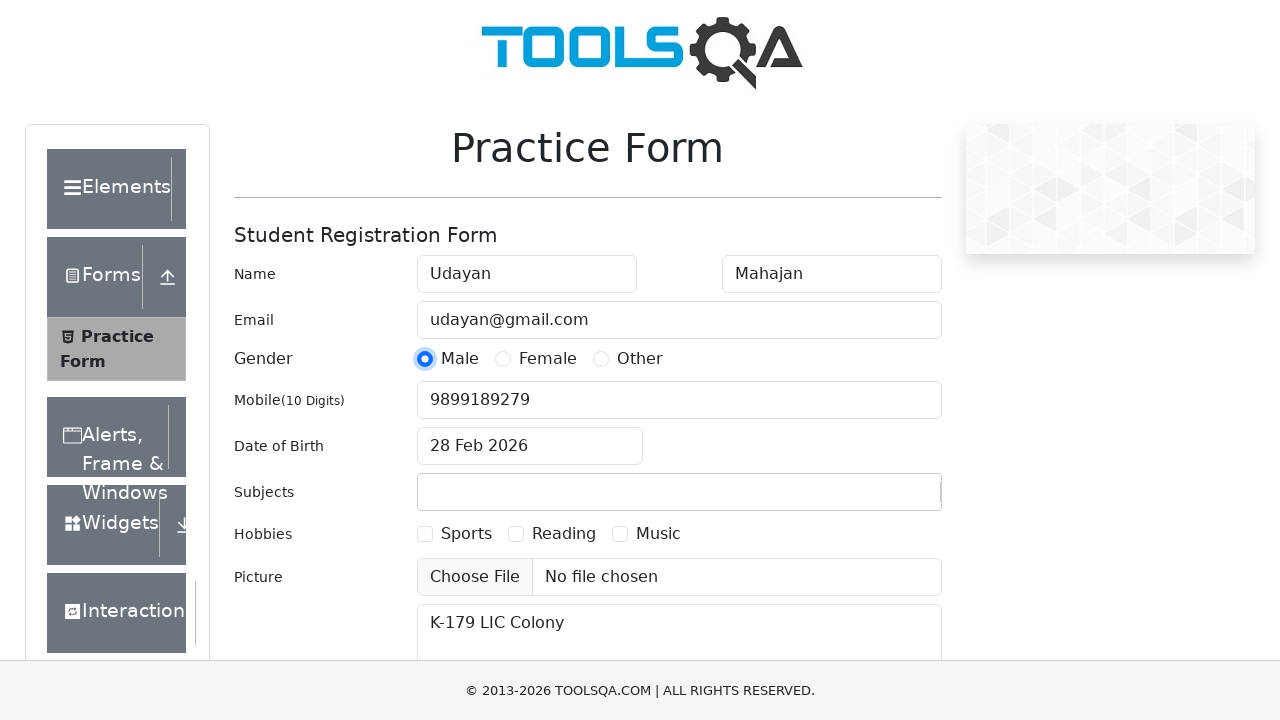

Selected hobbies checkbox (Sports) at (466, 534) on label[for='hobbies-checkbox-1']
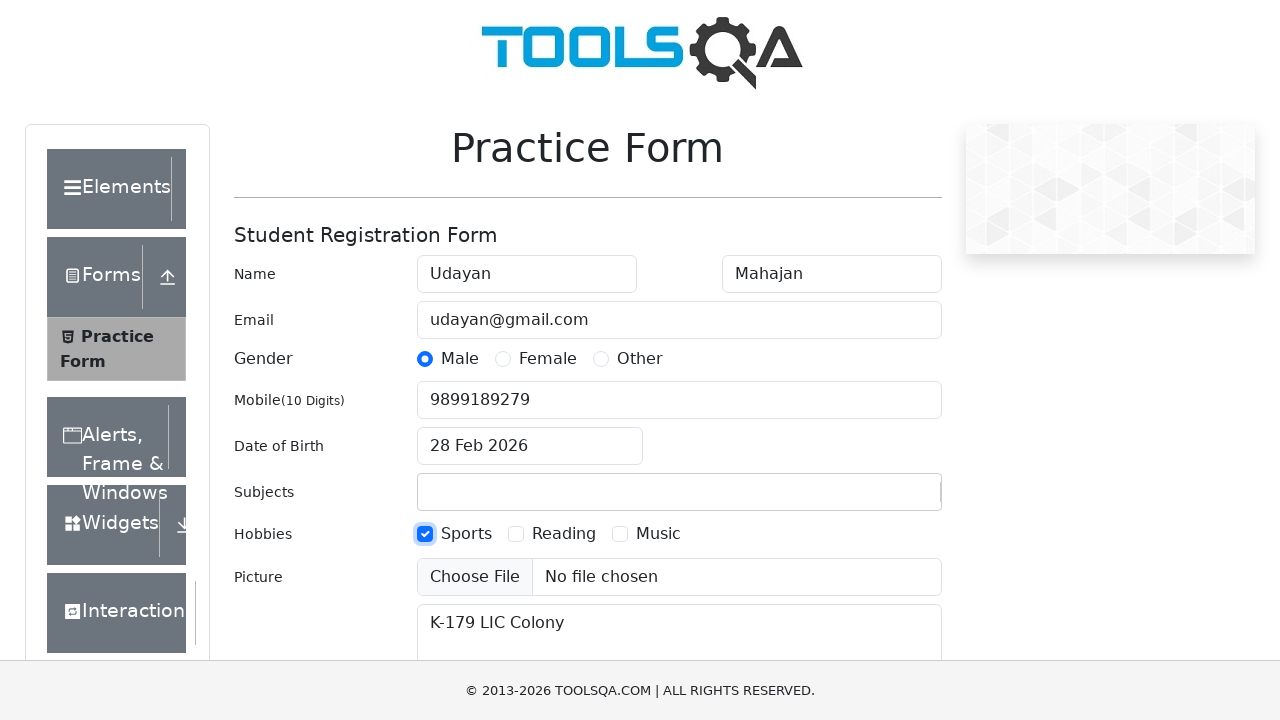

Waited for first name field to be visible
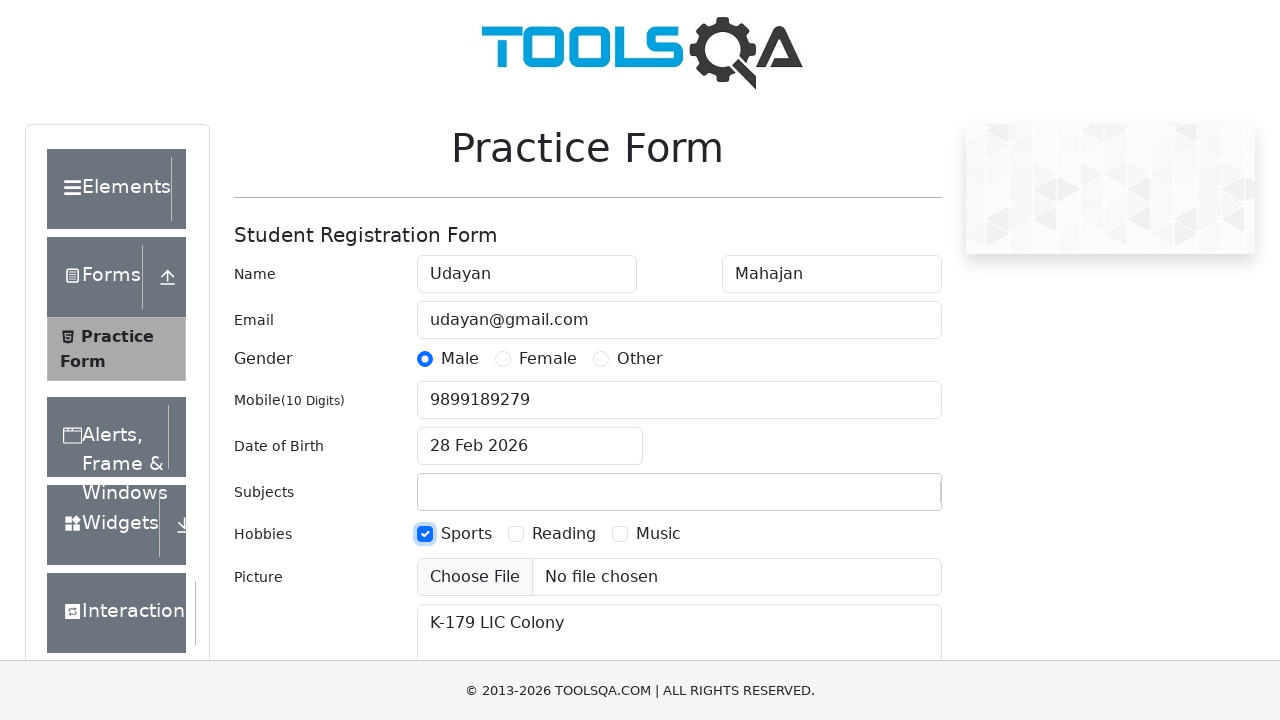

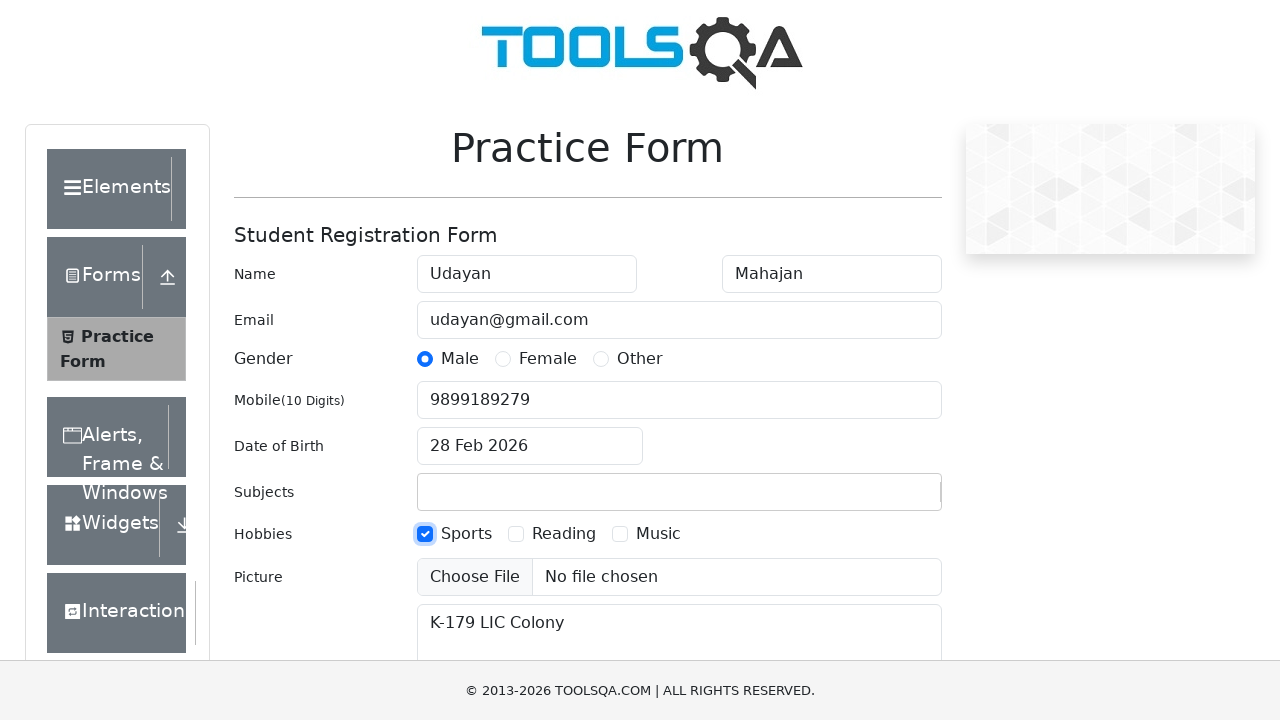